Tests the home page of demoblaze.com by verifying the page title equals 'STORE' and the URL is correct

Starting URL: https://demoblaze.com/

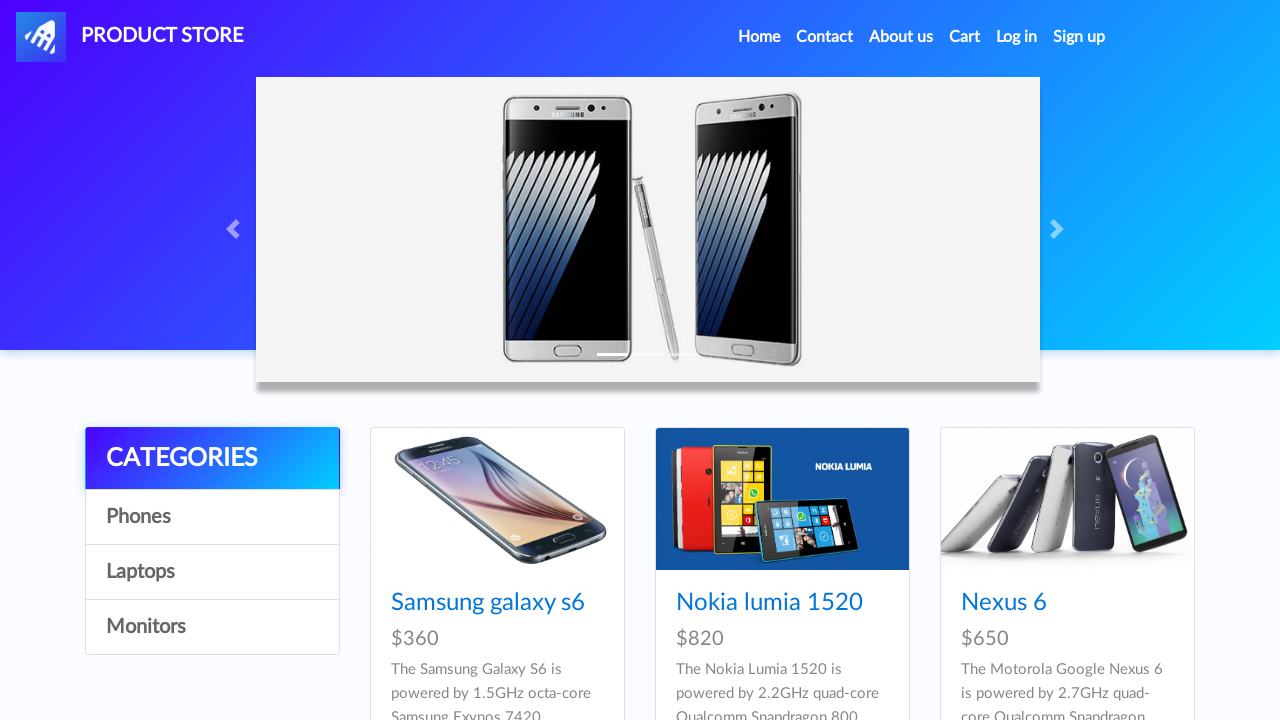

Verified page title equals 'STORE'
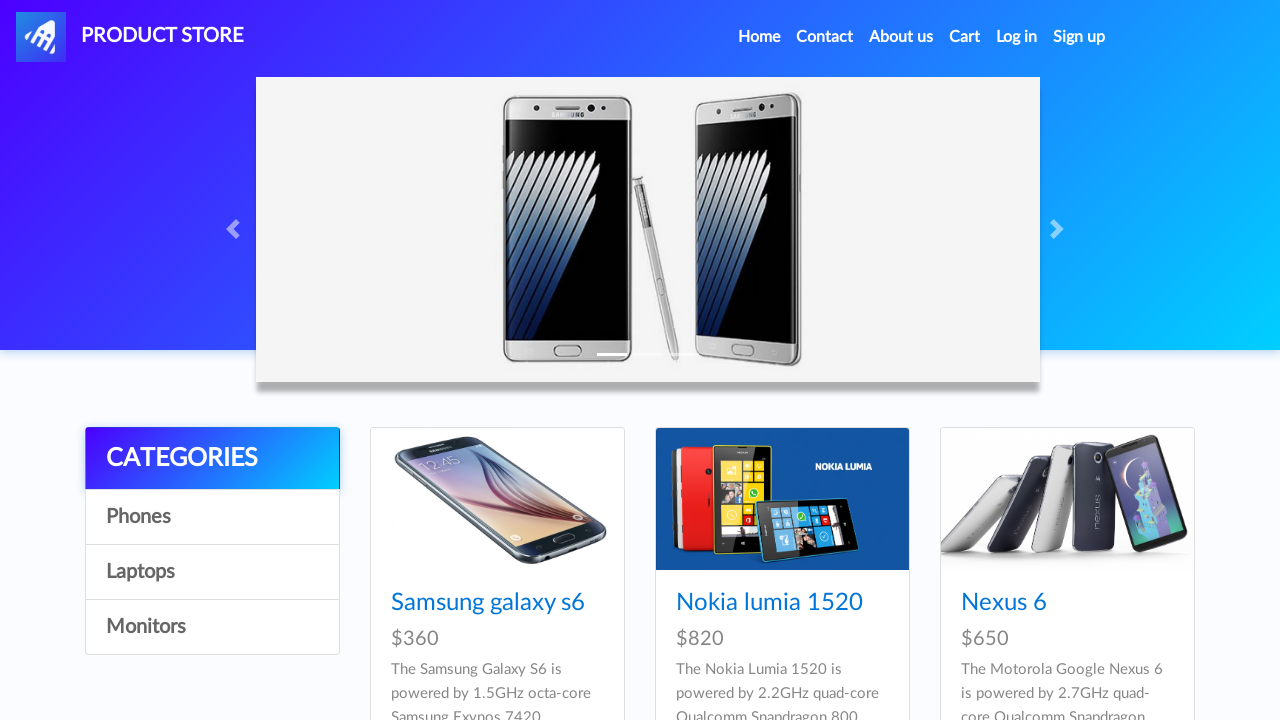

Verified URL is 'https://demoblaze.com/'
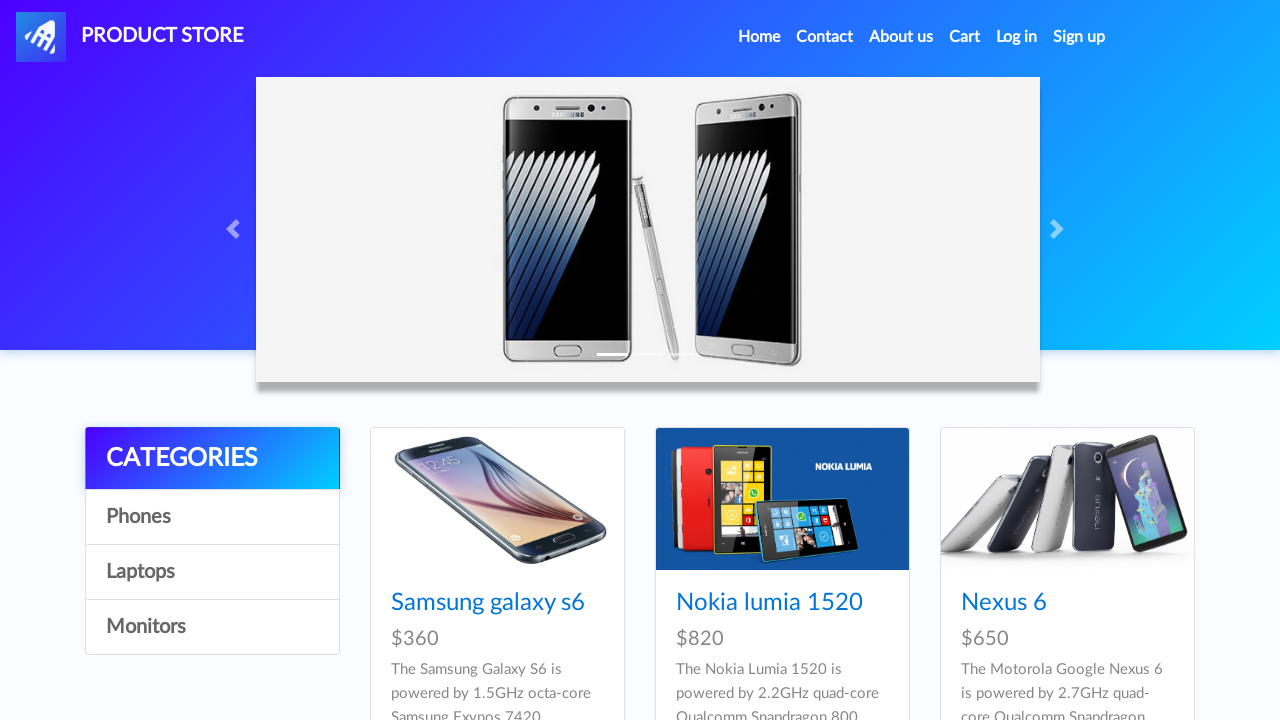

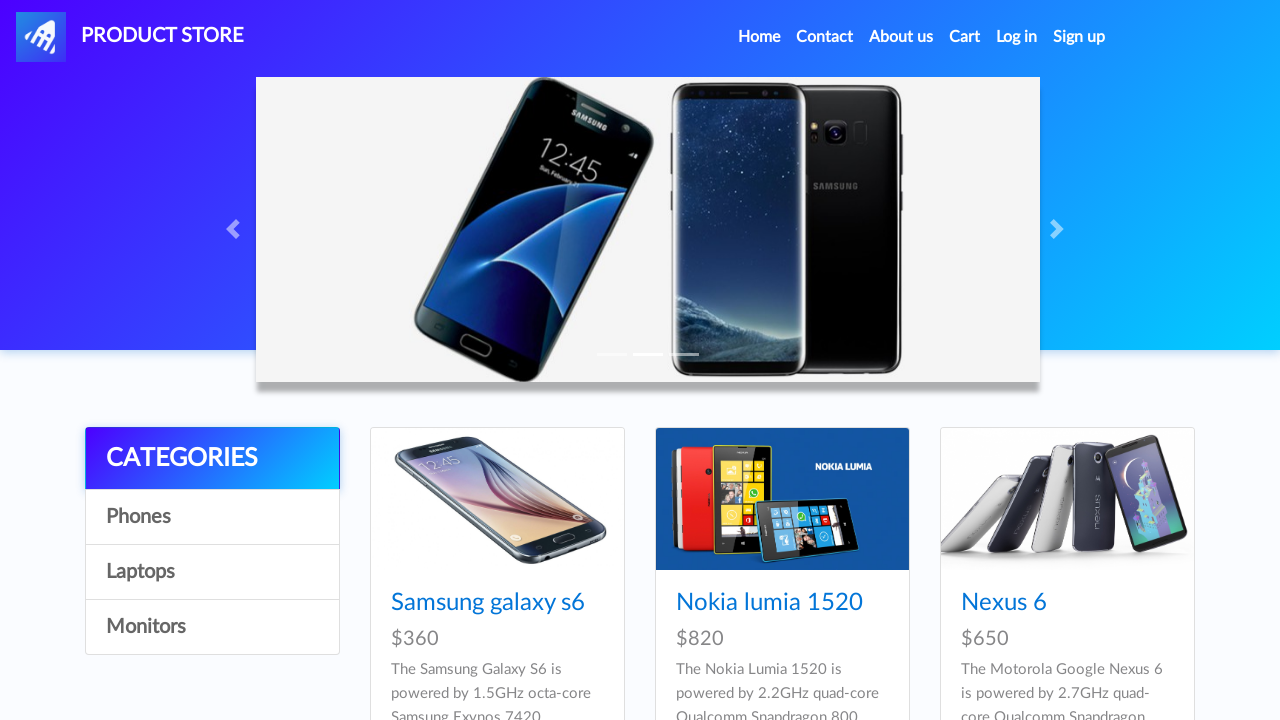